Tests JavaScript confirm dialog by clicking the confirm button, verifying dialog text, dismissing it, and verifying the cancel result

Starting URL: http://the-internet.herokuapp.com/javascript_alerts

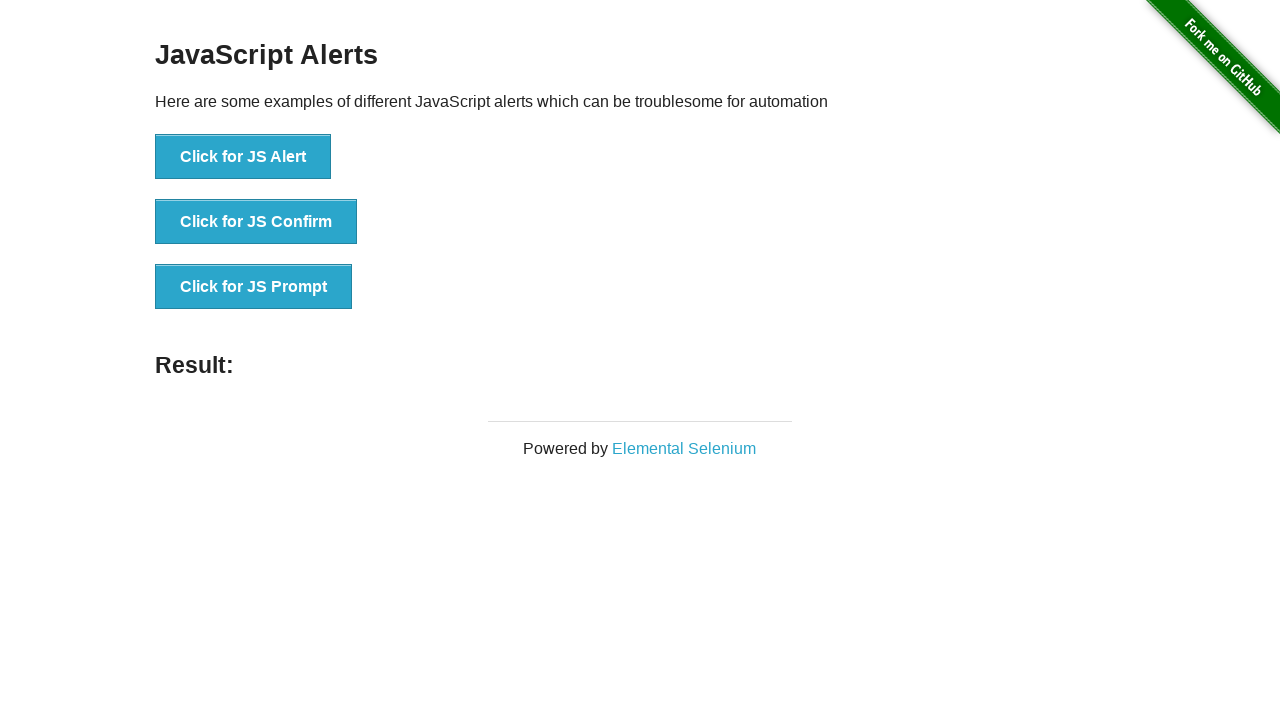

Clicked the confirm dialog button at (256, 222) on xpath=//button[@onclick='jsConfirm()']
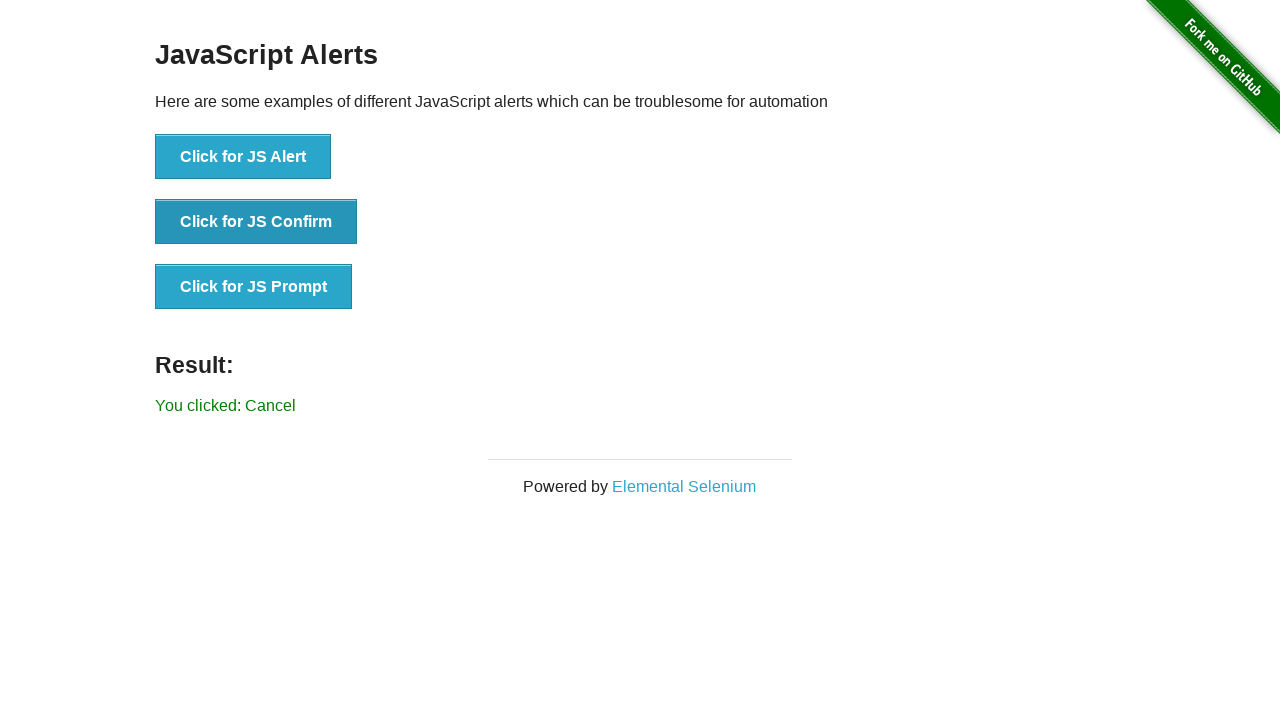

Set up dialog handler to dismiss the confirm dialog
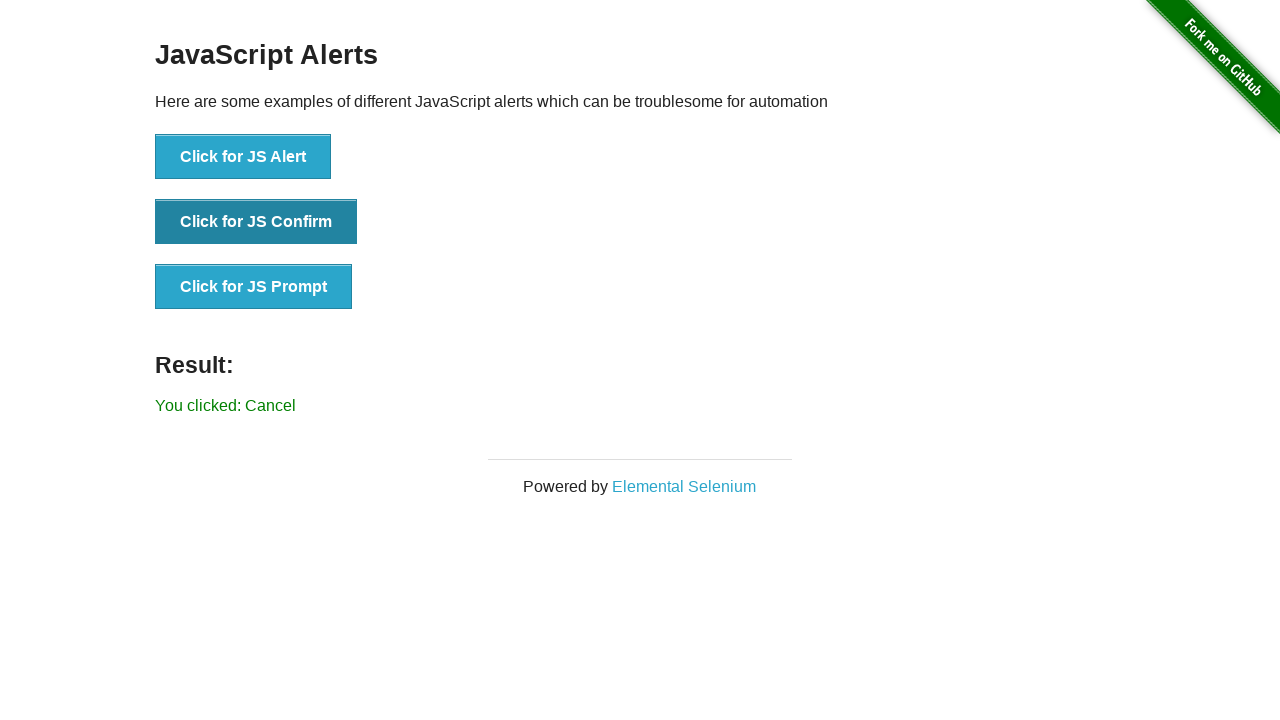

Verified result text shows 'You clicked: Cancel'
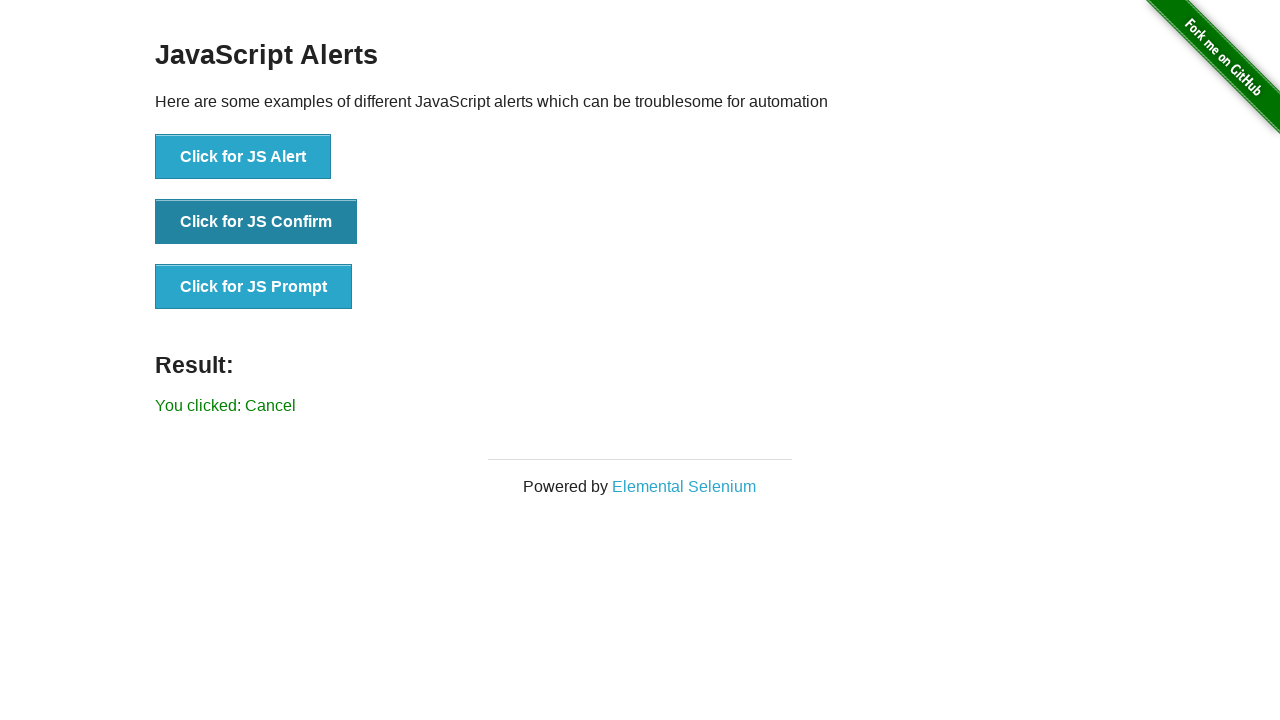

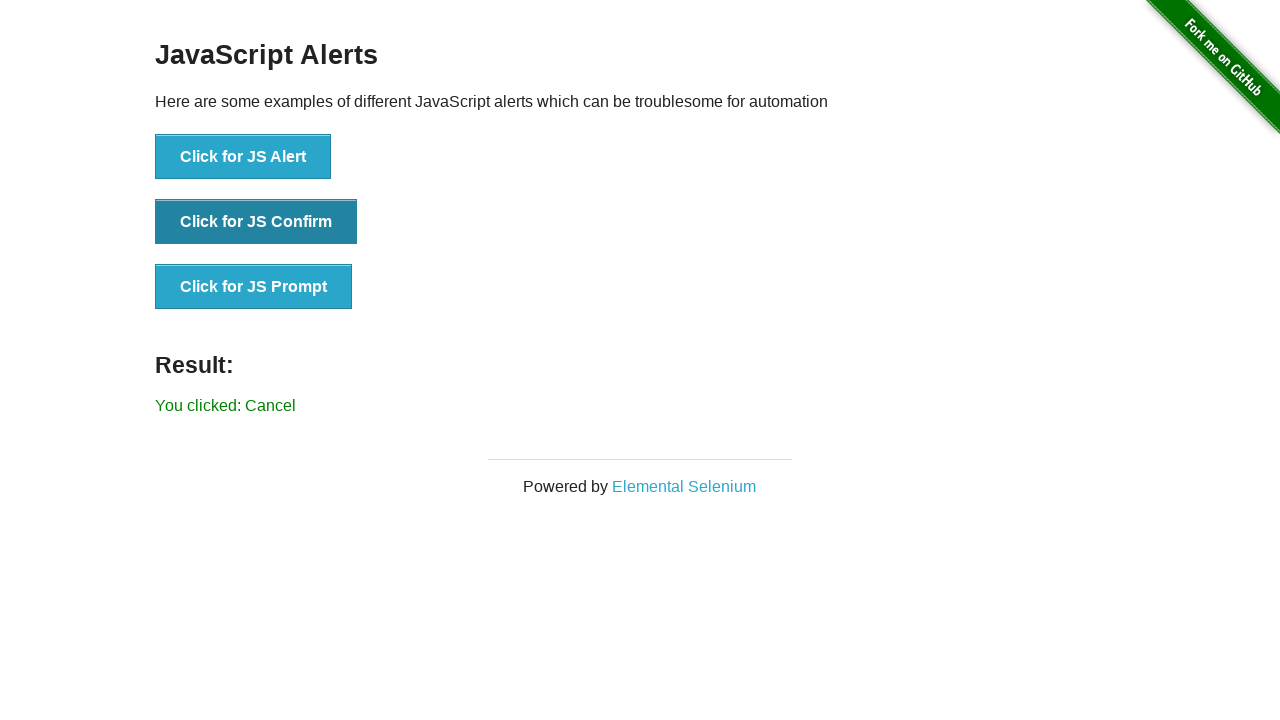